Tests drag functionality by clicking and holding a draggable element on the page

Starting URL: https://awesomeqa.com/selenium/mouse_interaction.html

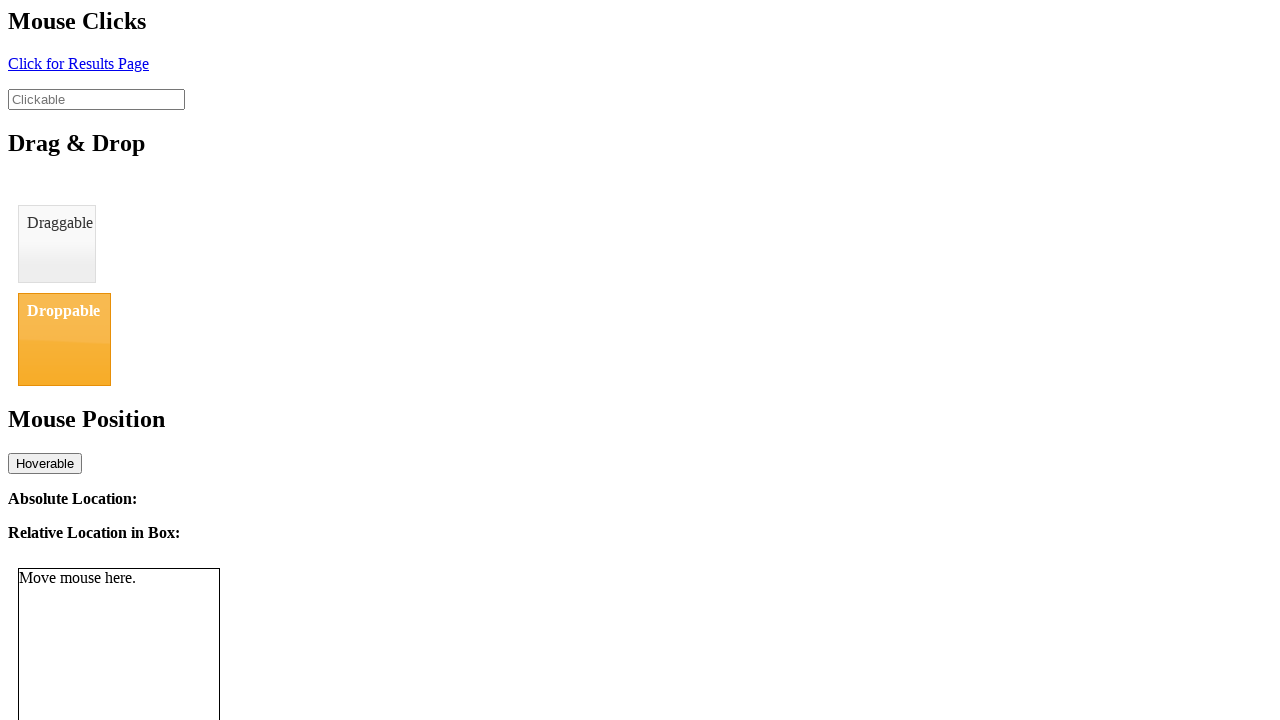

Waited for draggable element to be visible
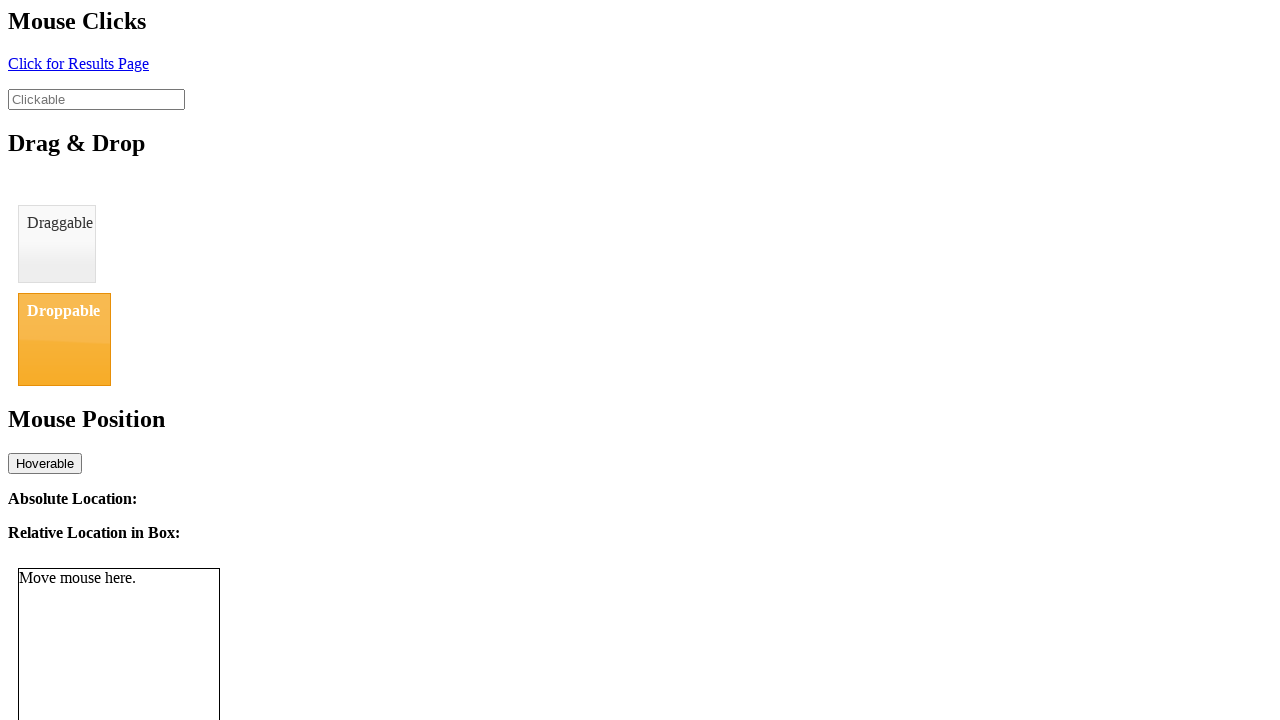

Located draggable element on page
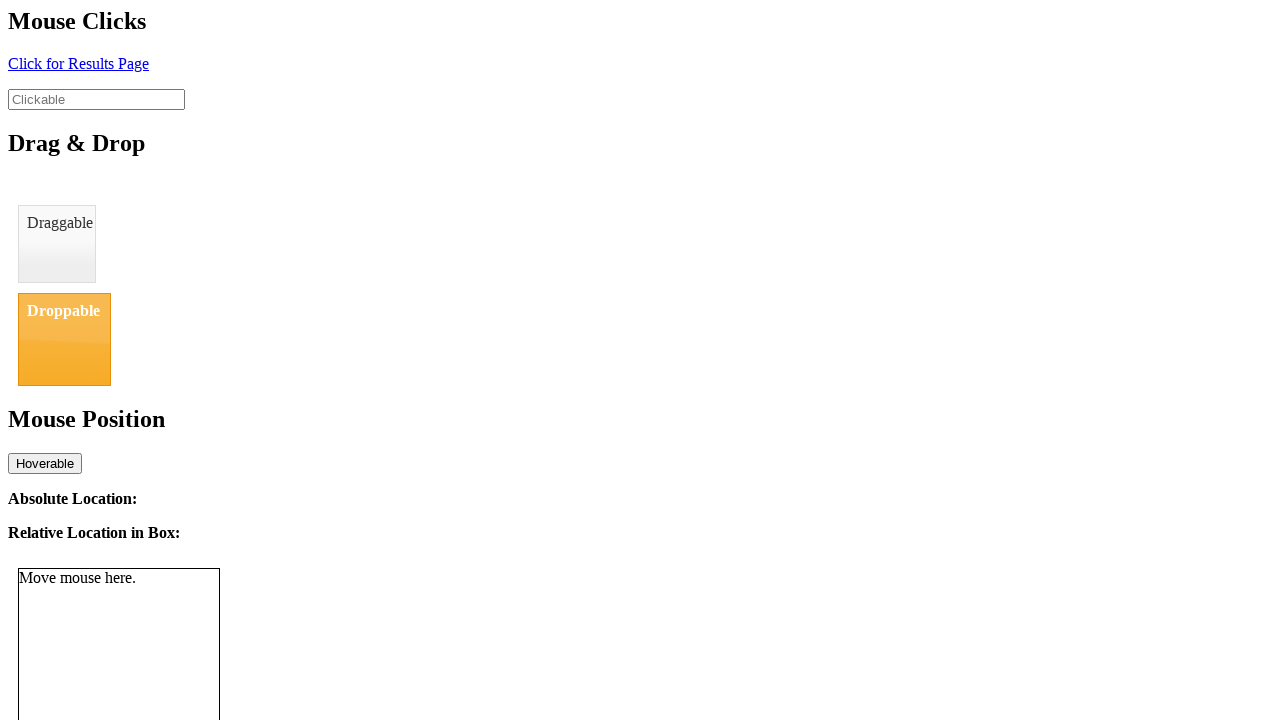

Hovered over draggable element at (57, 244) on #draggable
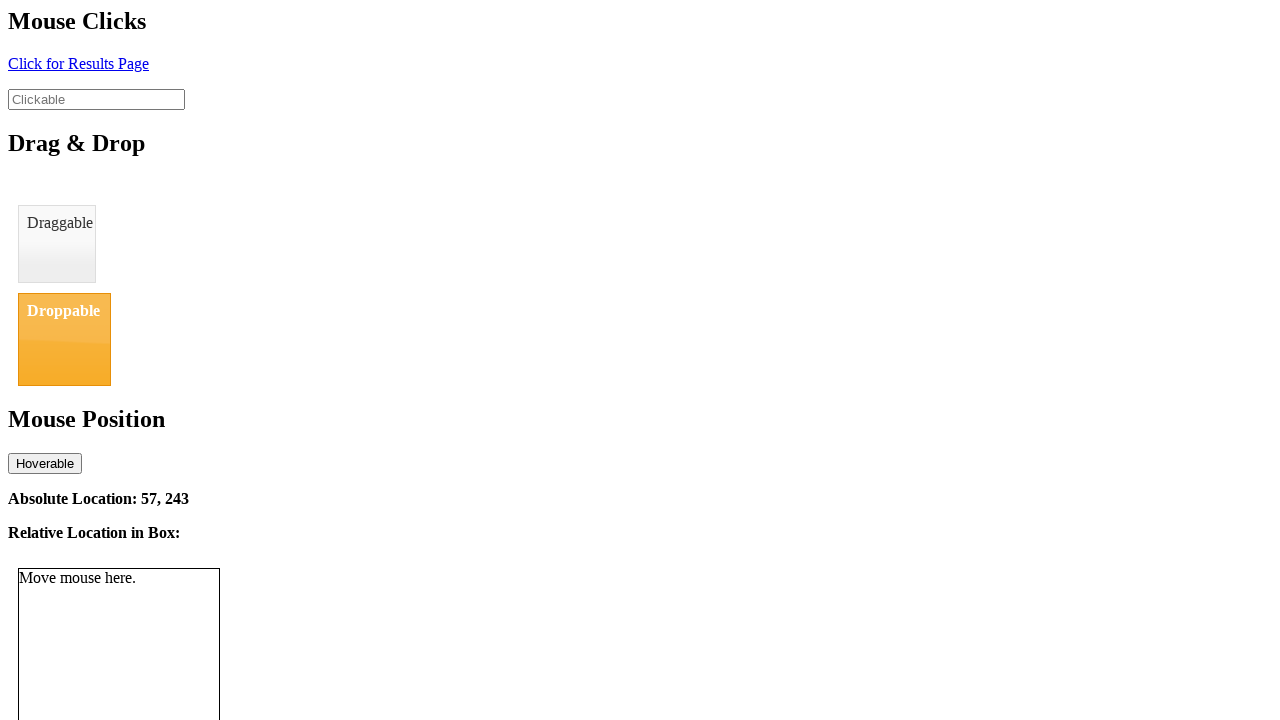

Mouse button pressed down on draggable element at (57, 244)
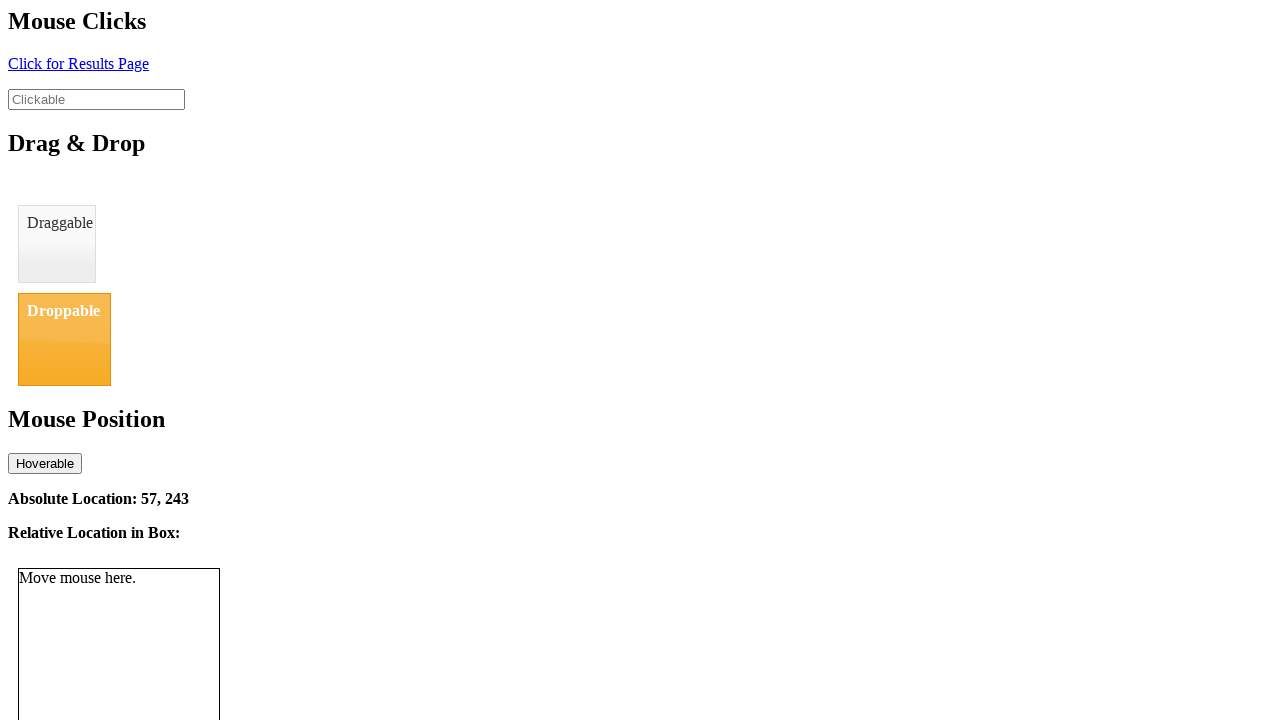

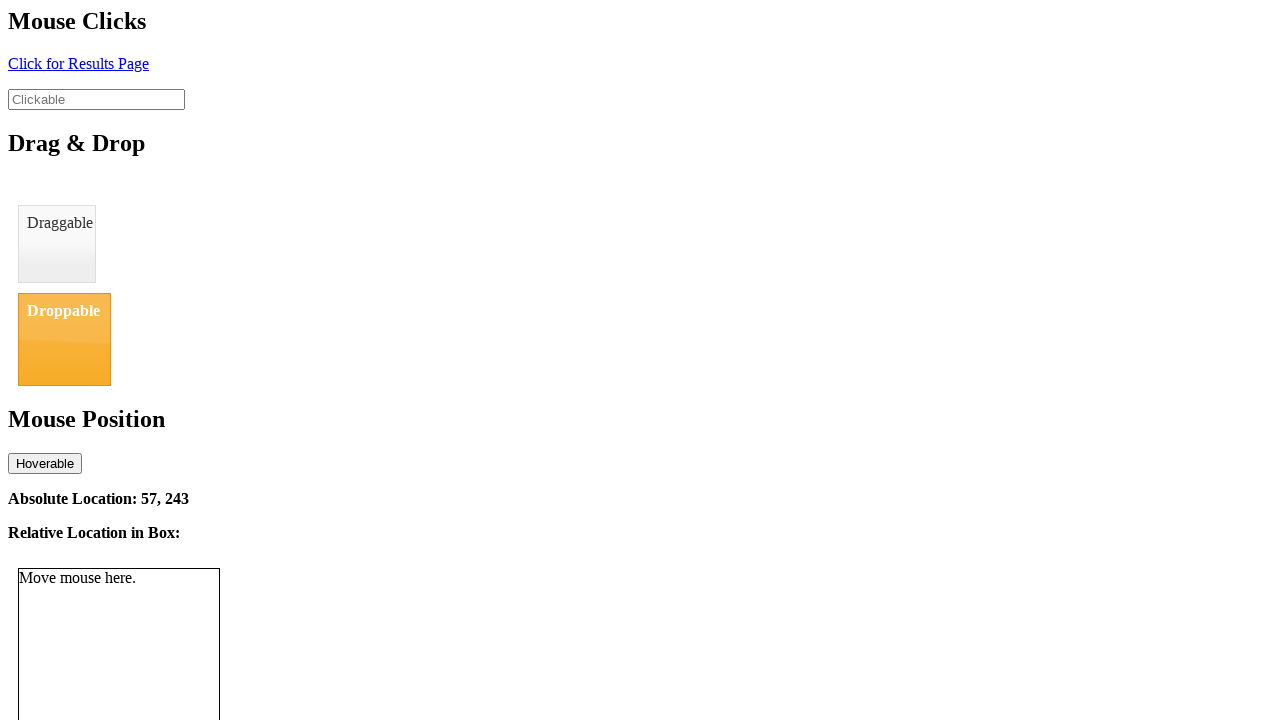